Tests handling JavaScript prompt dialog by entering text and accepting it

Starting URL: https://the-internet.herokuapp.com/javascript_alerts

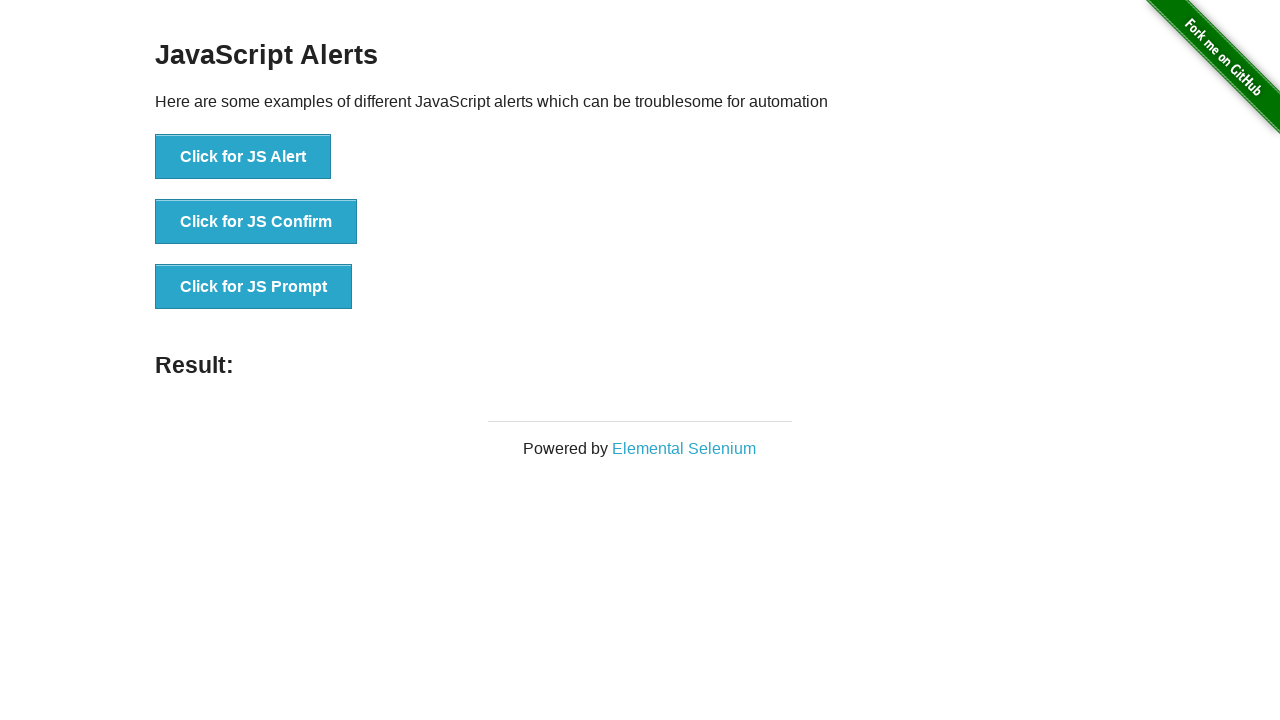

Set up dialog handler to accept prompt with text 'JS PROMPT'
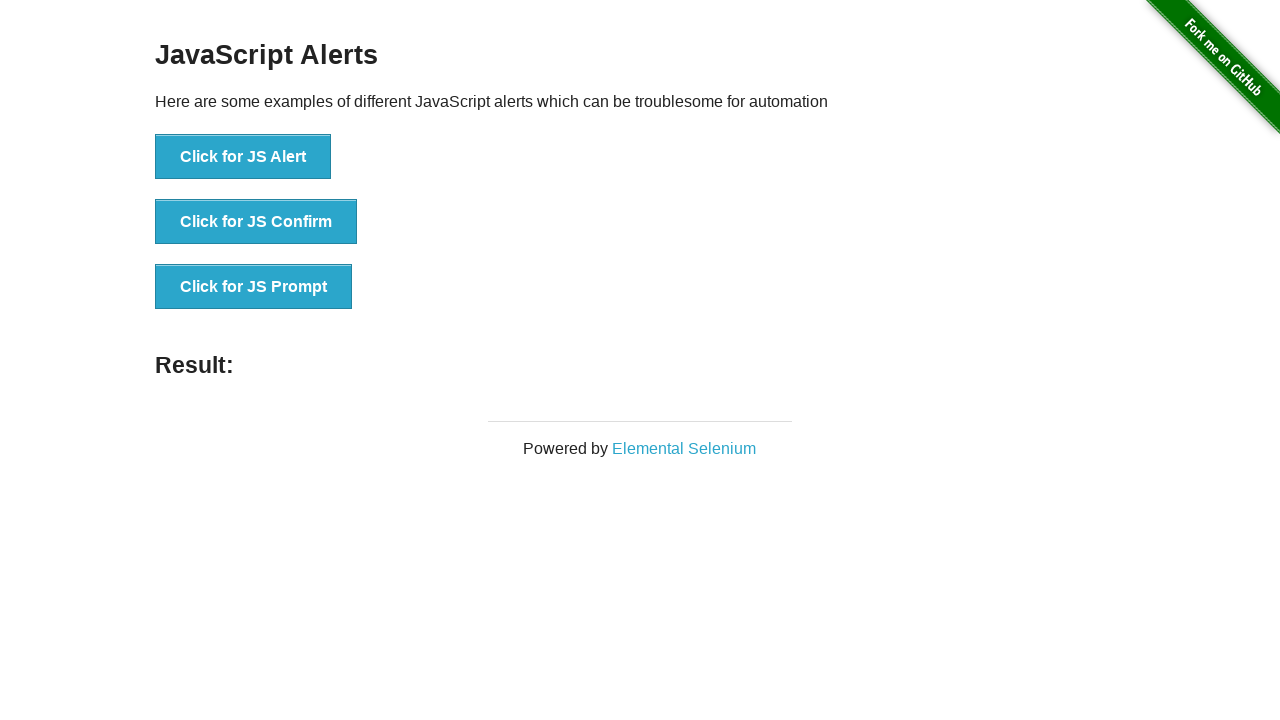

Clicked button to trigger JavaScript prompt dialog at (254, 287) on //button[@onclick="jsPrompt()"]
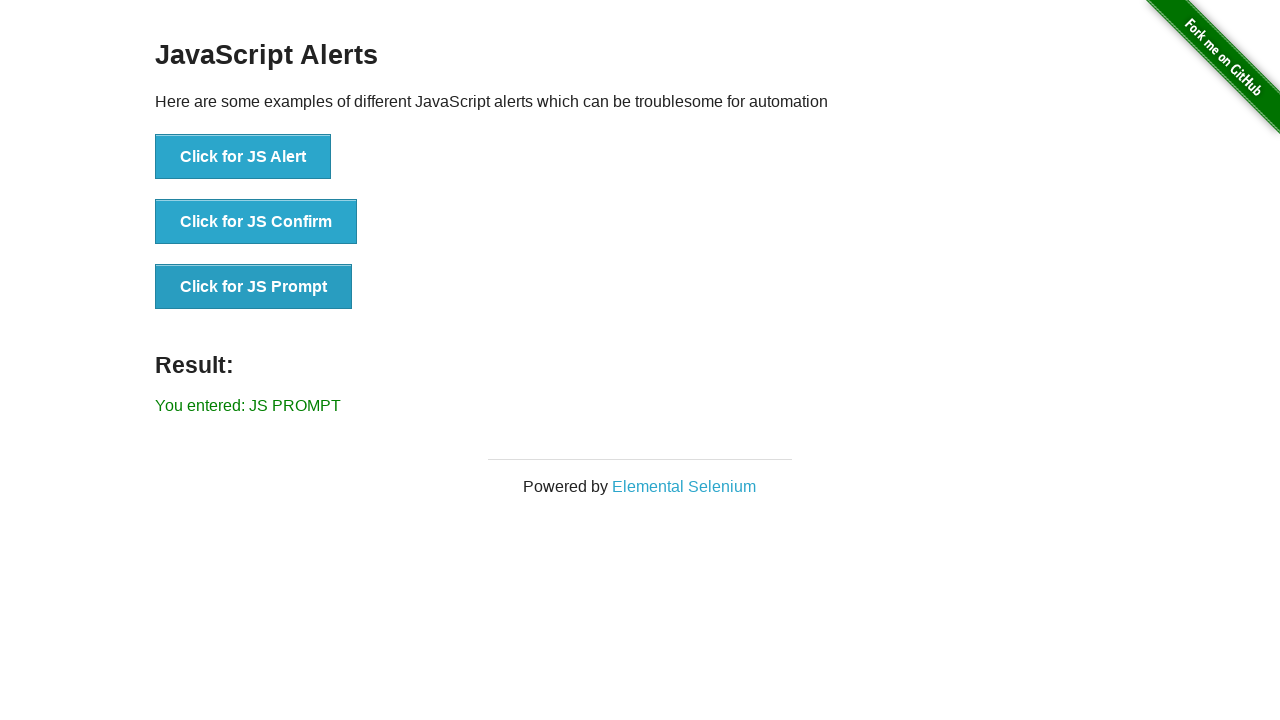

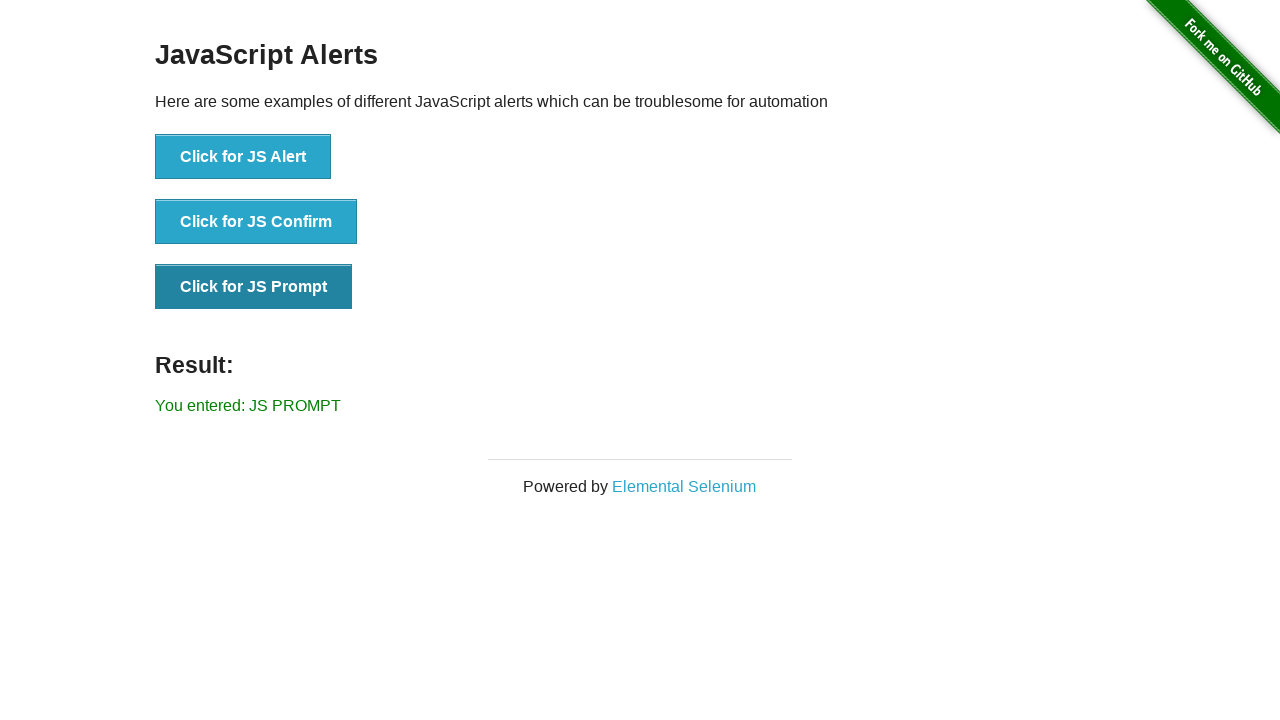